Tests right-click context menu functionality by right-clicking a button and verifying the context menu appears with a Copy option

Starting URL: http://swisnl.github.io/jQuery-contextMenu/demo.html

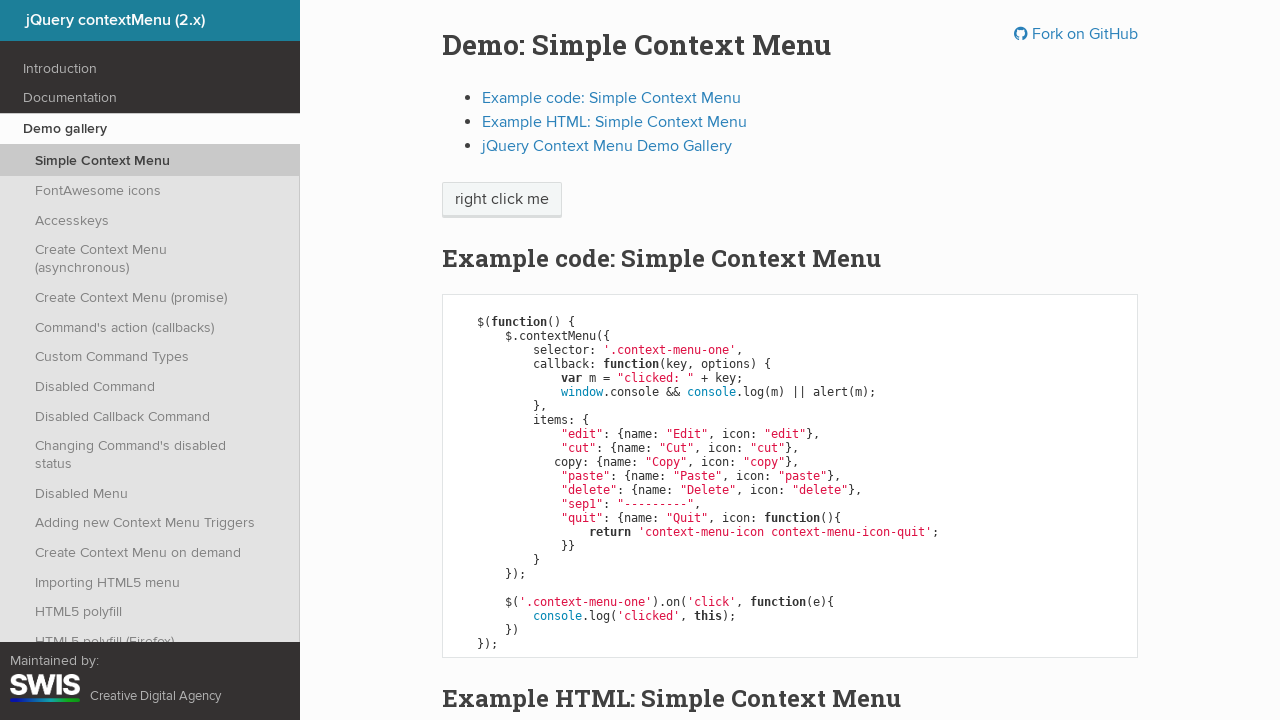

Located the context menu button element
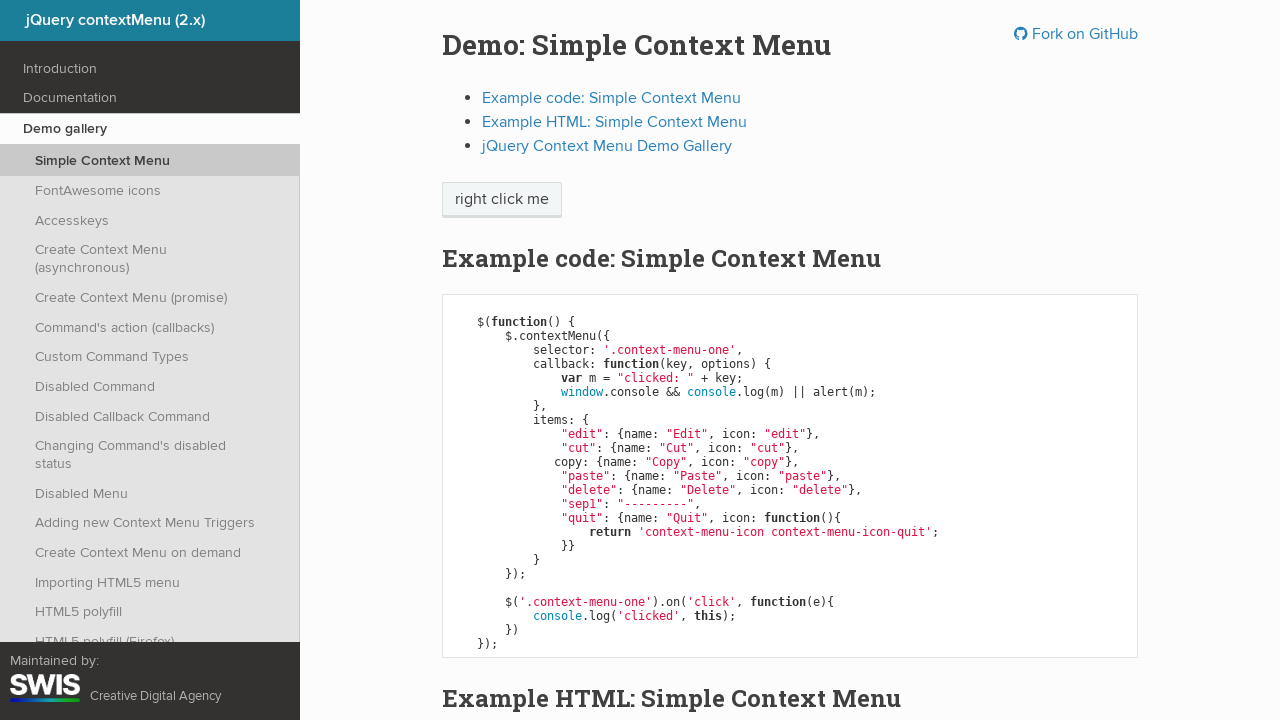

Right-clicked the button to trigger context menu at (502, 200) on xpath=//*[@class='context-menu-one btn btn-neutral']
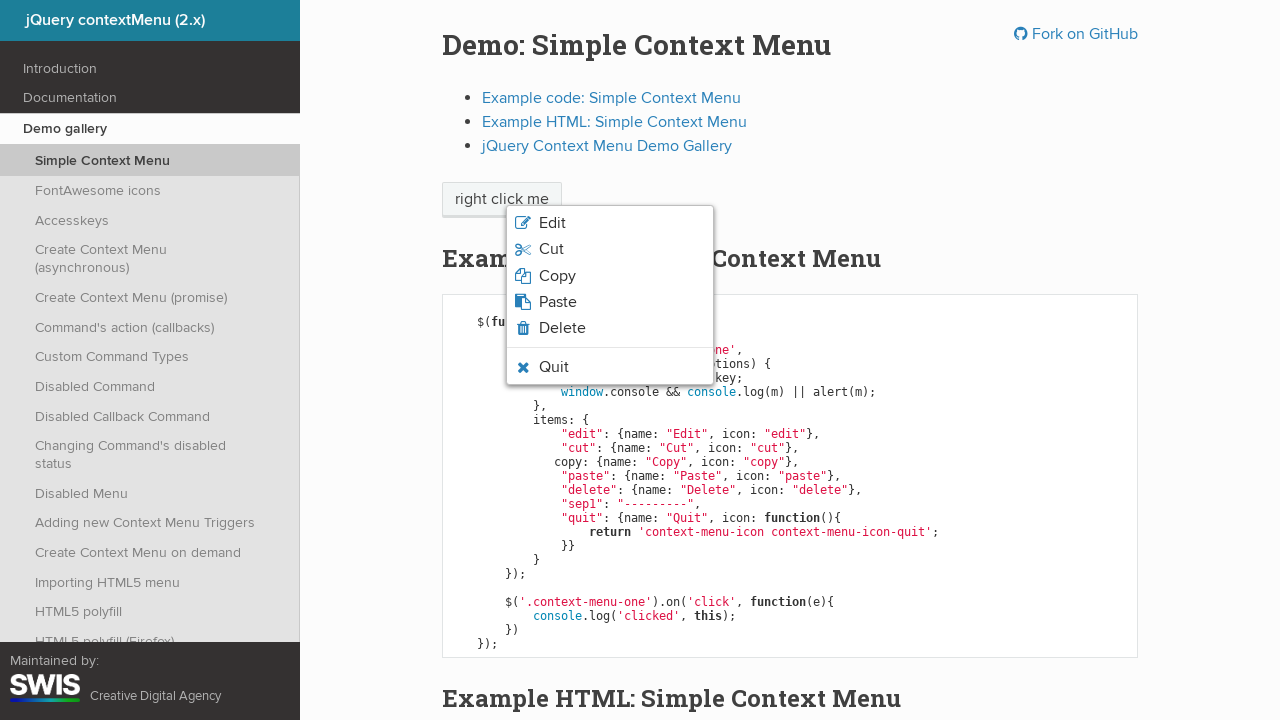

Located the Copy option in the context menu
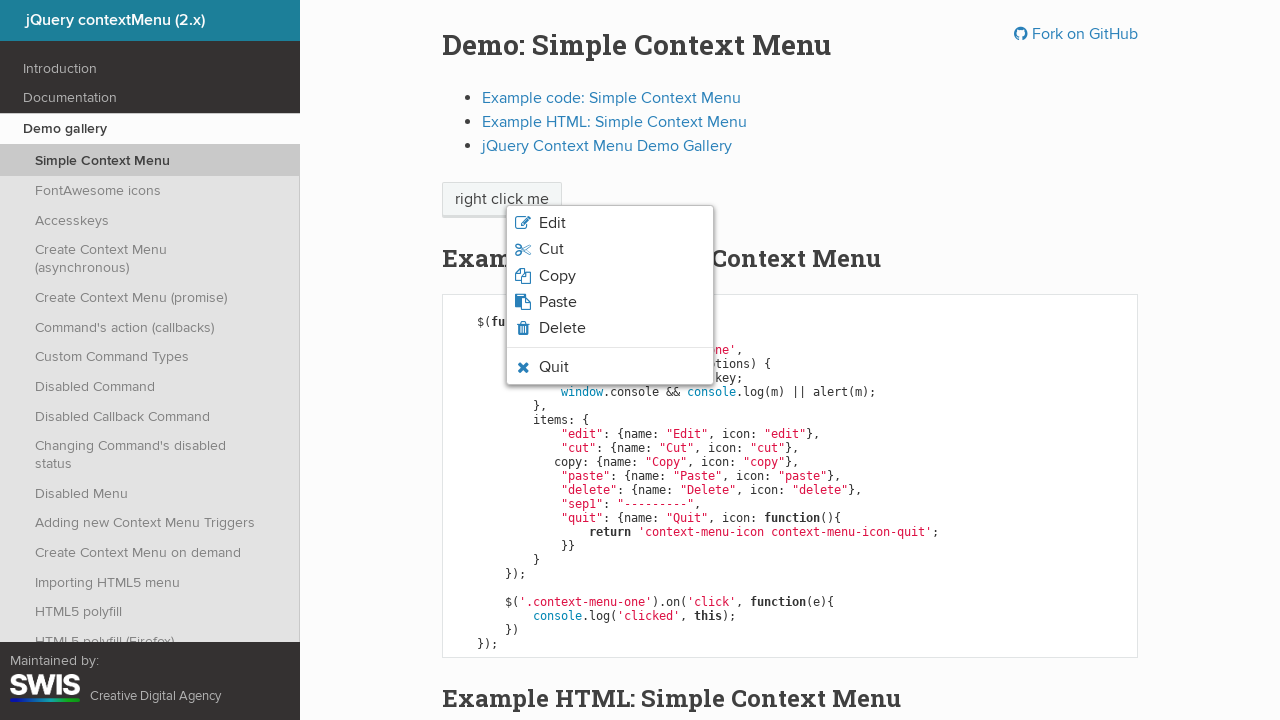

Verified that the Copy option is visible in the context menu
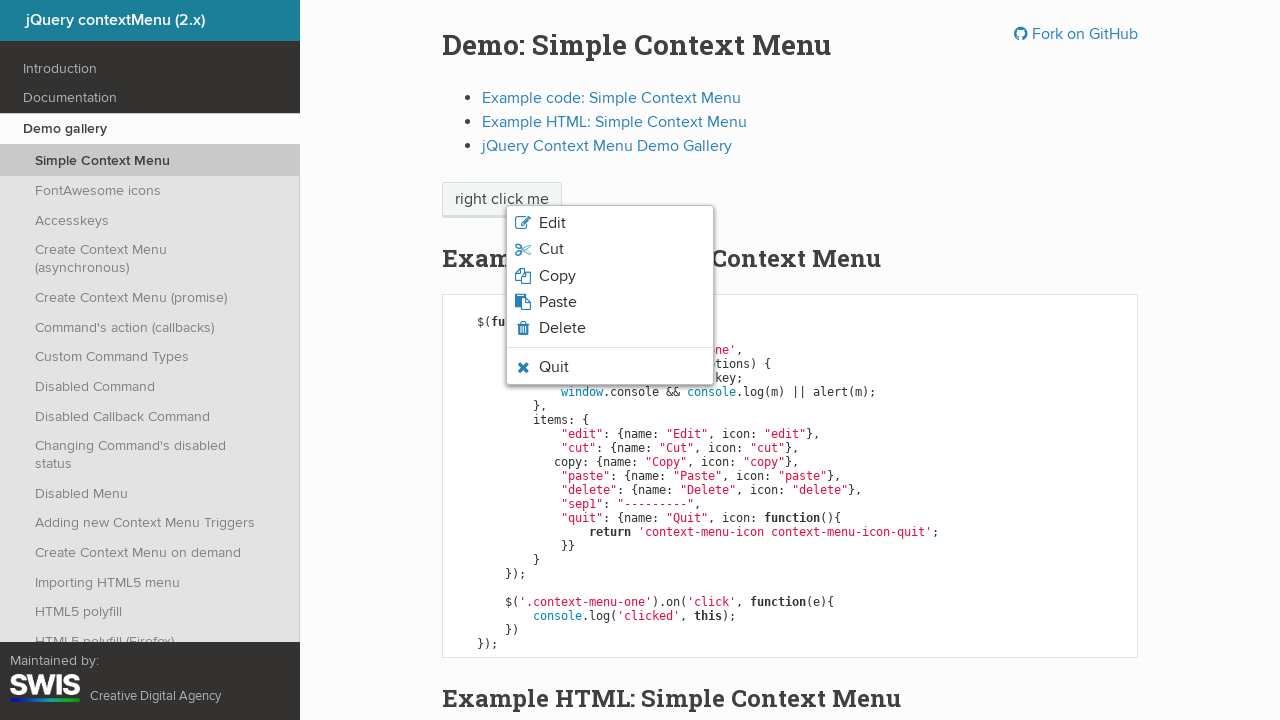

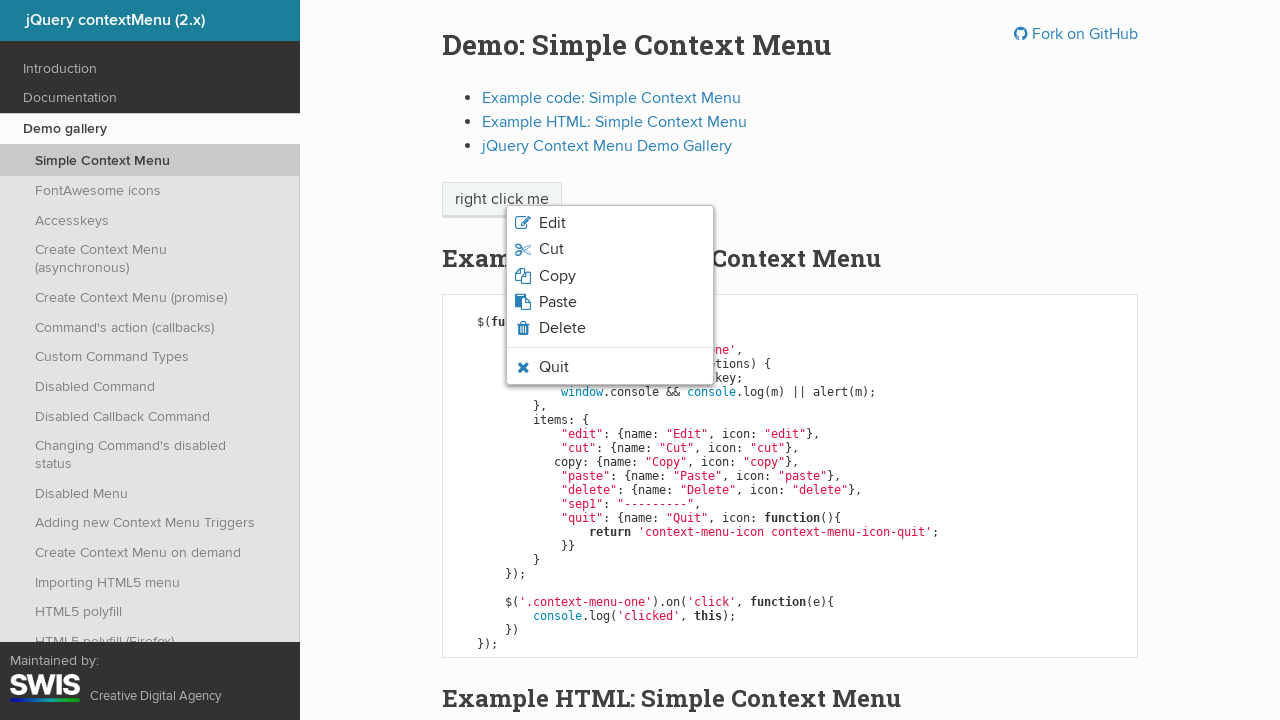